Tests dynamic element loading by clicking a start button and waiting for welcome text to appear

Starting URL: http://syntaxprojects.com/dynamic-elements-loading.php

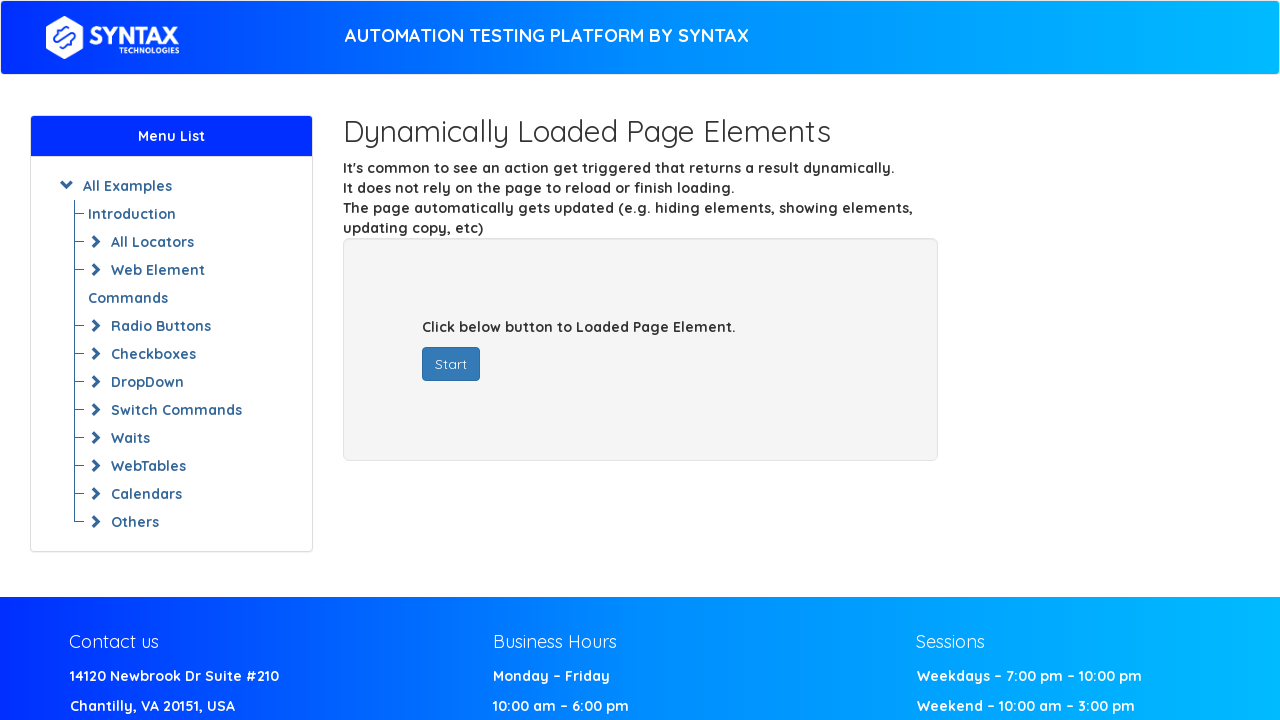

Clicked start button to trigger dynamic content loading at (451, 364) on xpath=//*[@id='startButton']
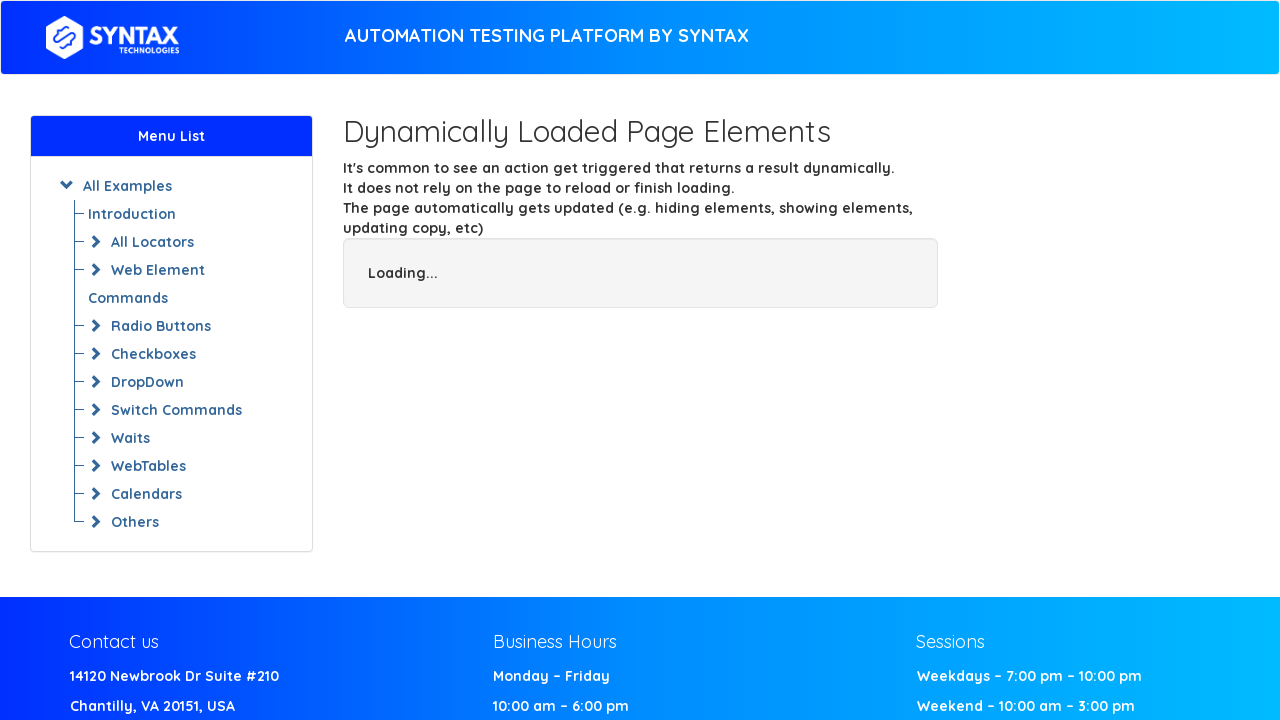

Welcome text appeared after dynamic element loading
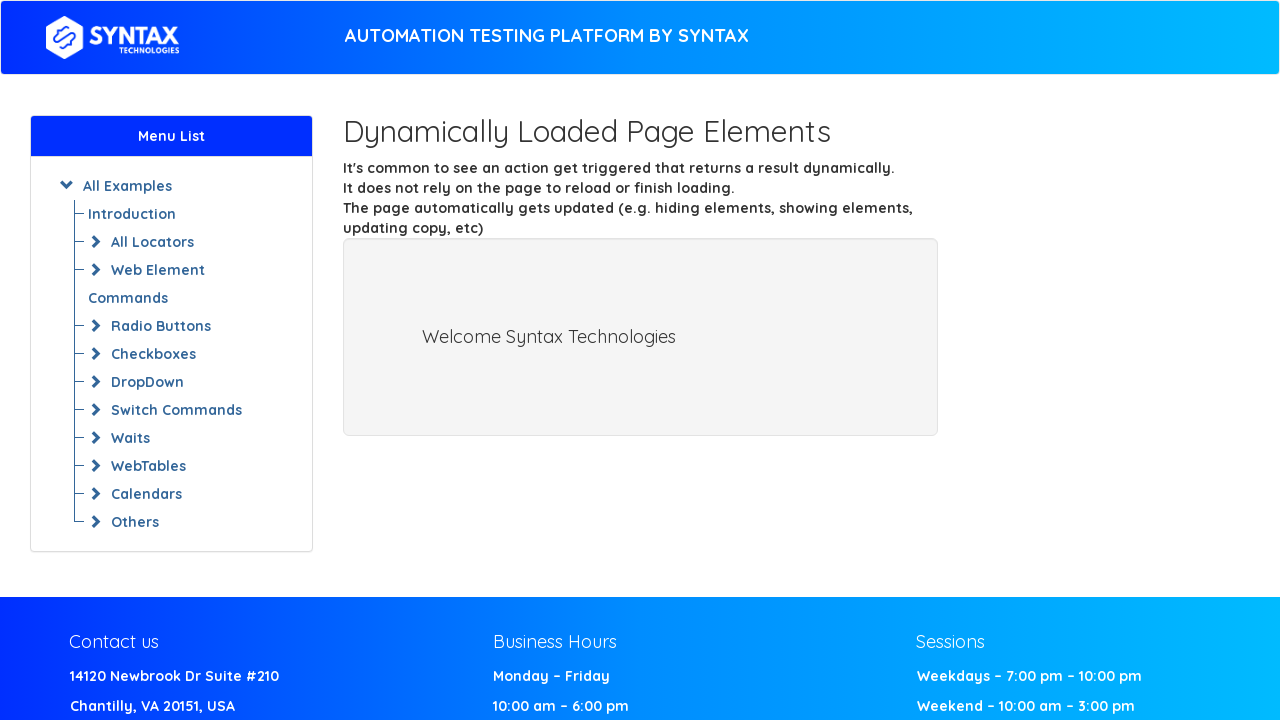

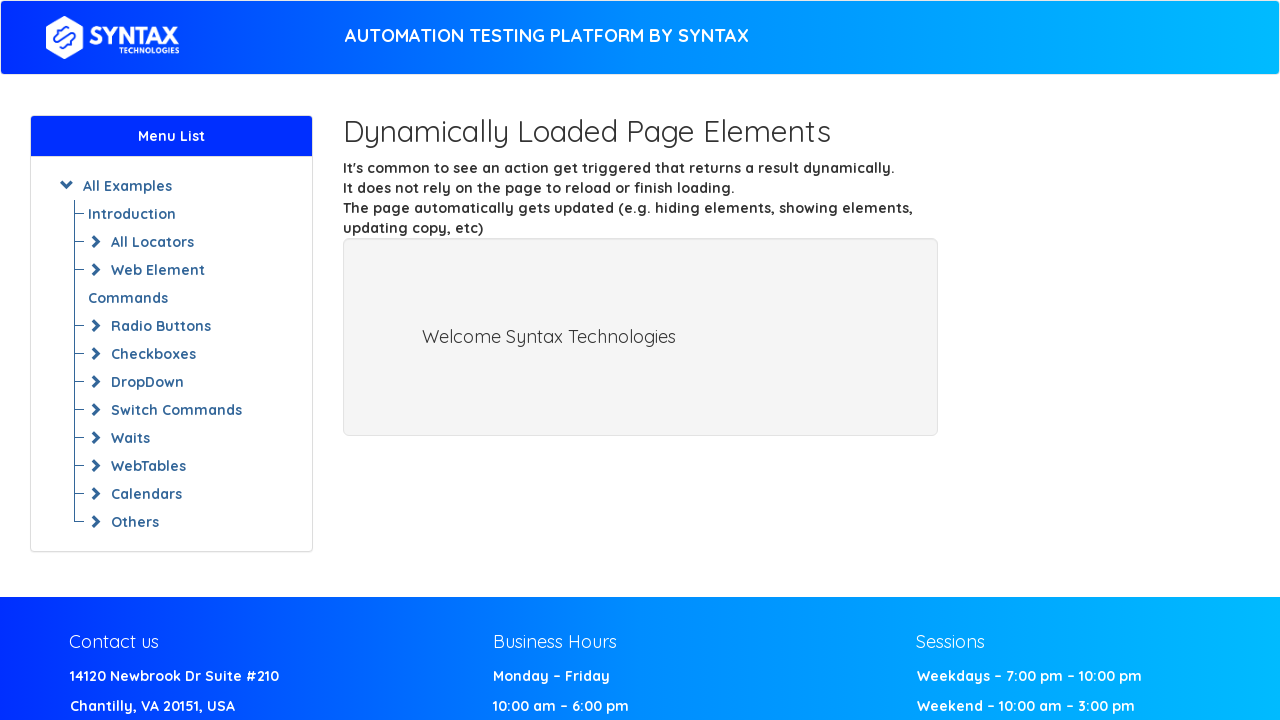